Tests slider interaction by clicking on a slider and using arrow keys to move it incrementally

Starting URL: https://demoqa.com/slider

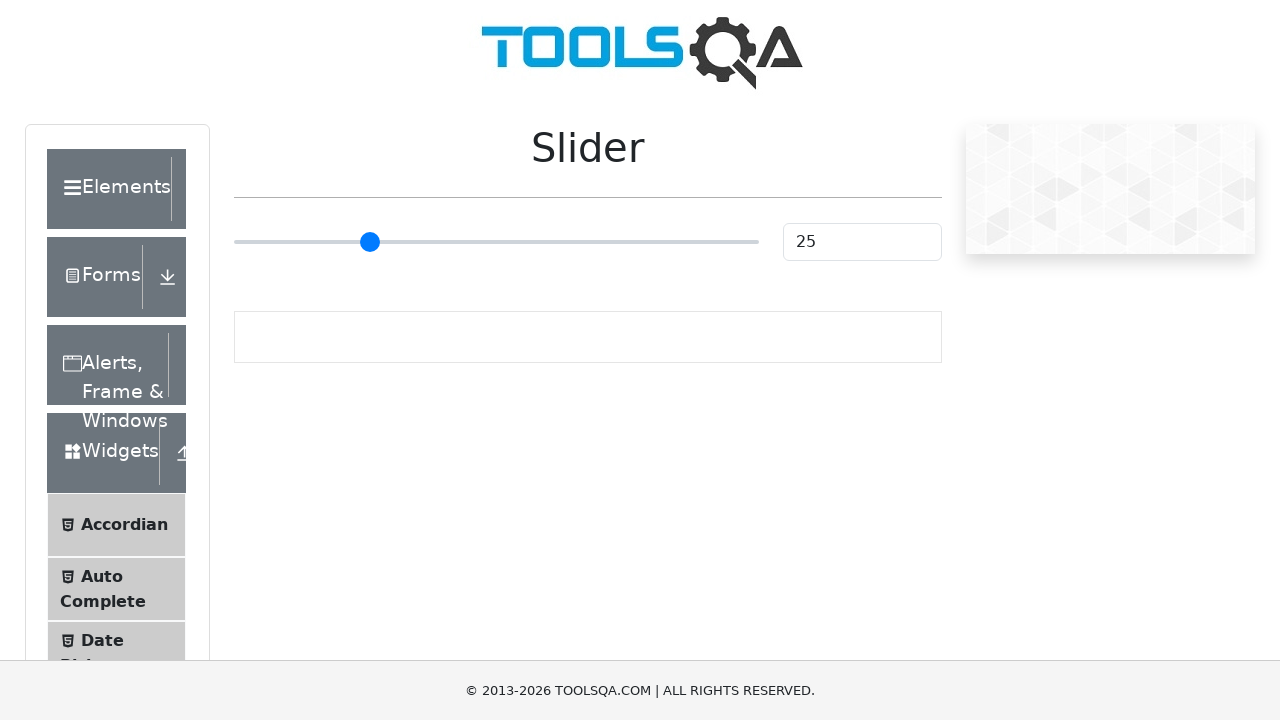

Located slider element
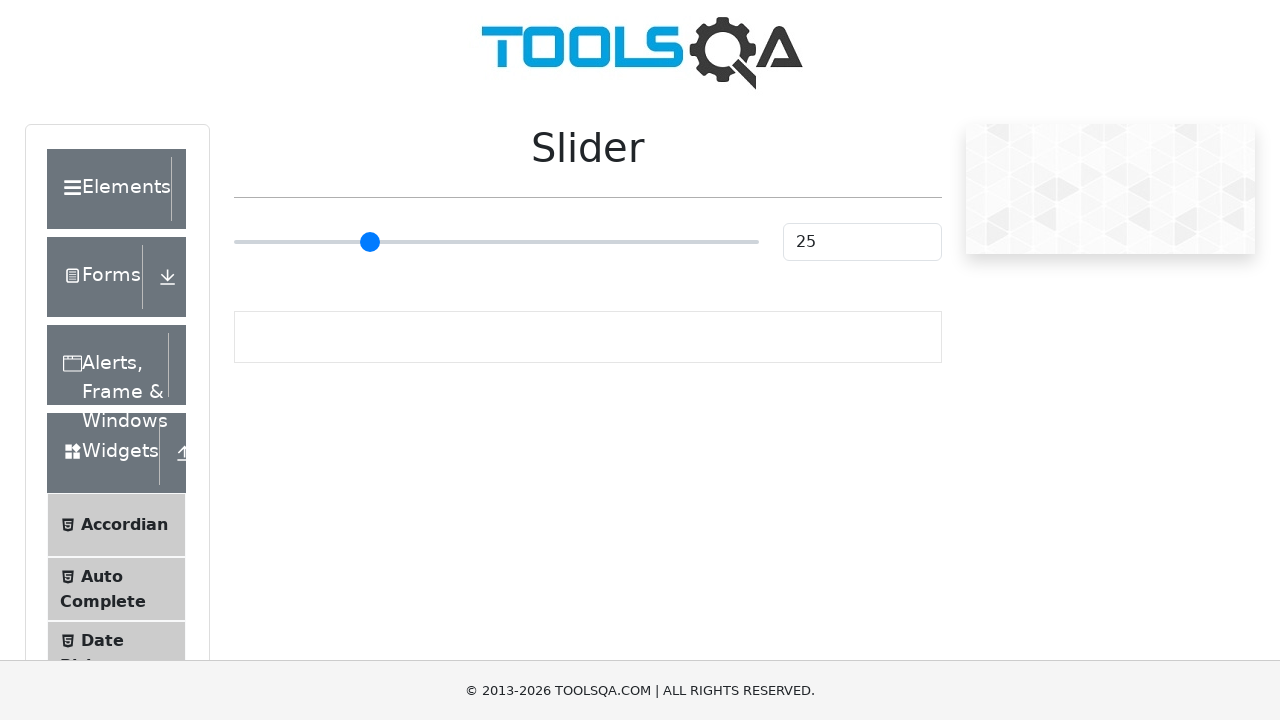

Slider element became visible
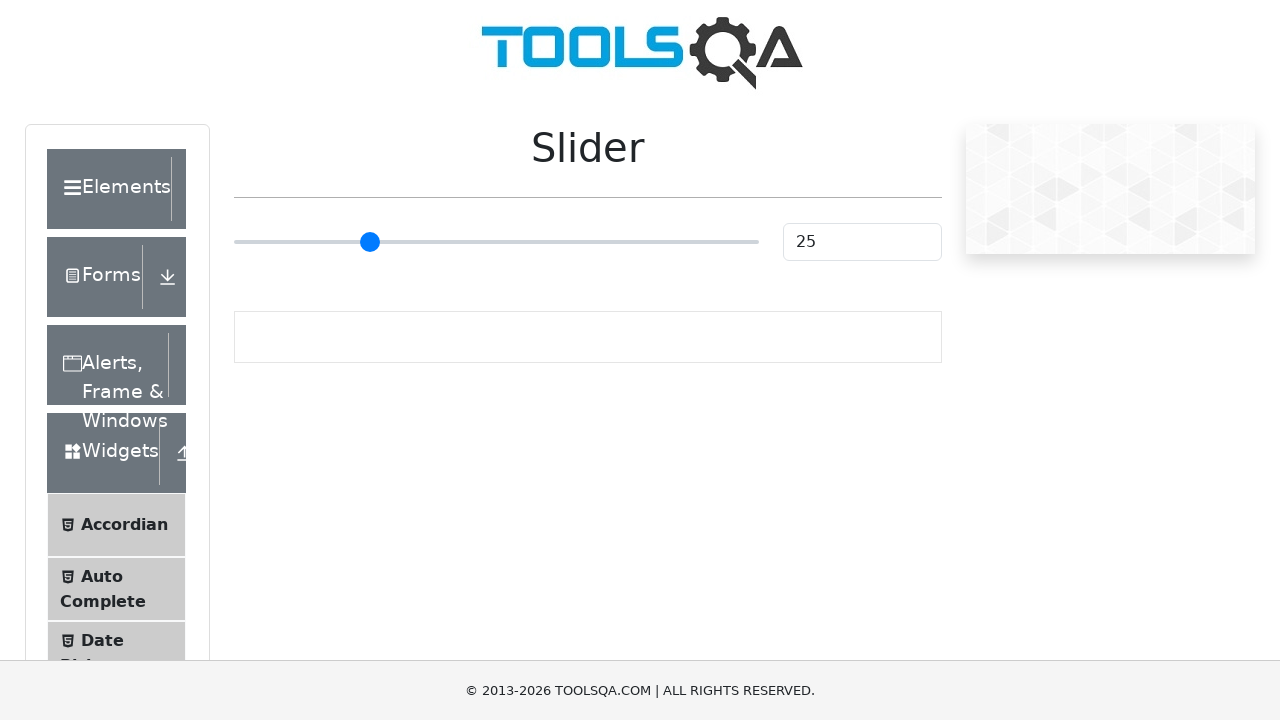

Clicked on slider to focus it at (496, 242) on input.range-slider
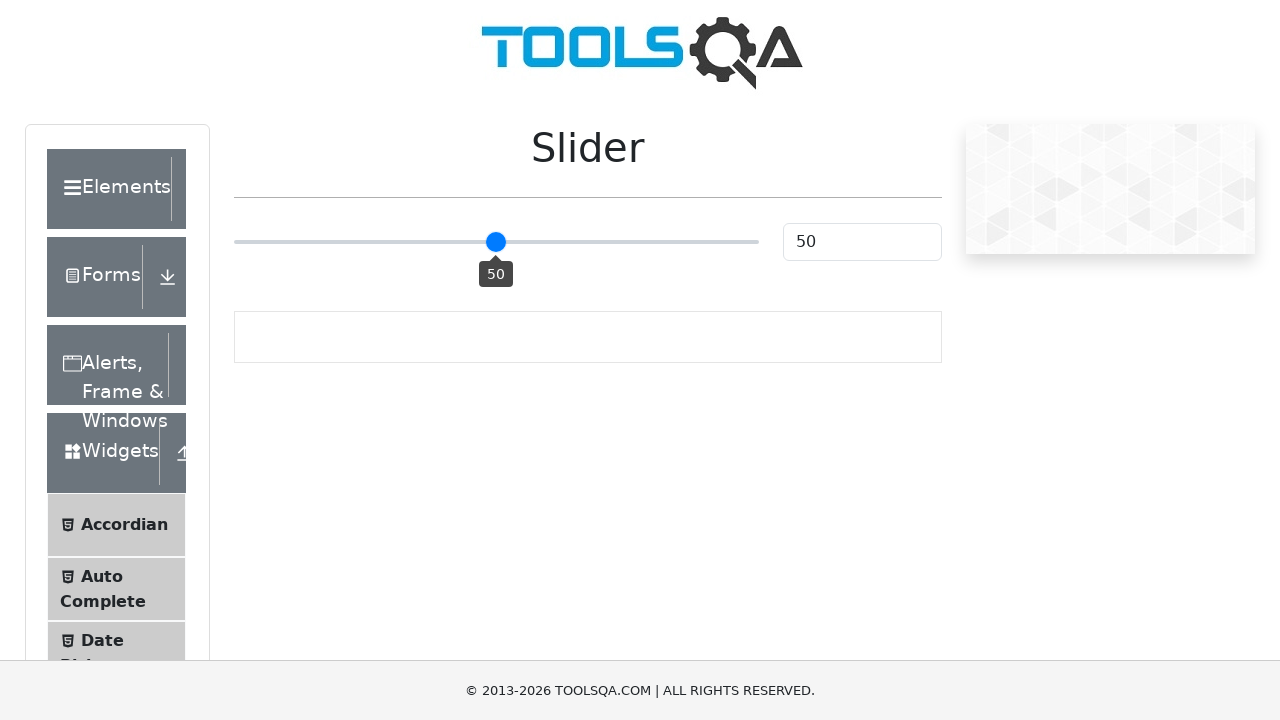

Pressed ArrowRight key to move slider (iteration 1/5)
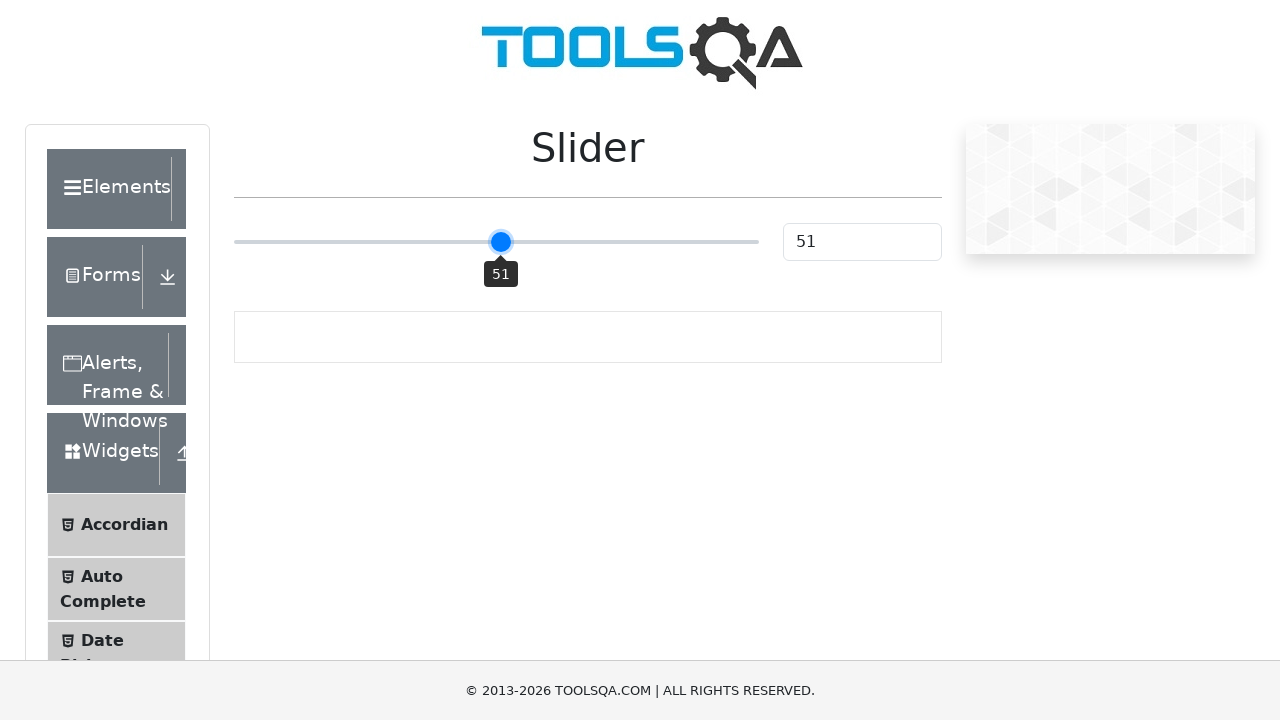

Waited 500ms for slider animation
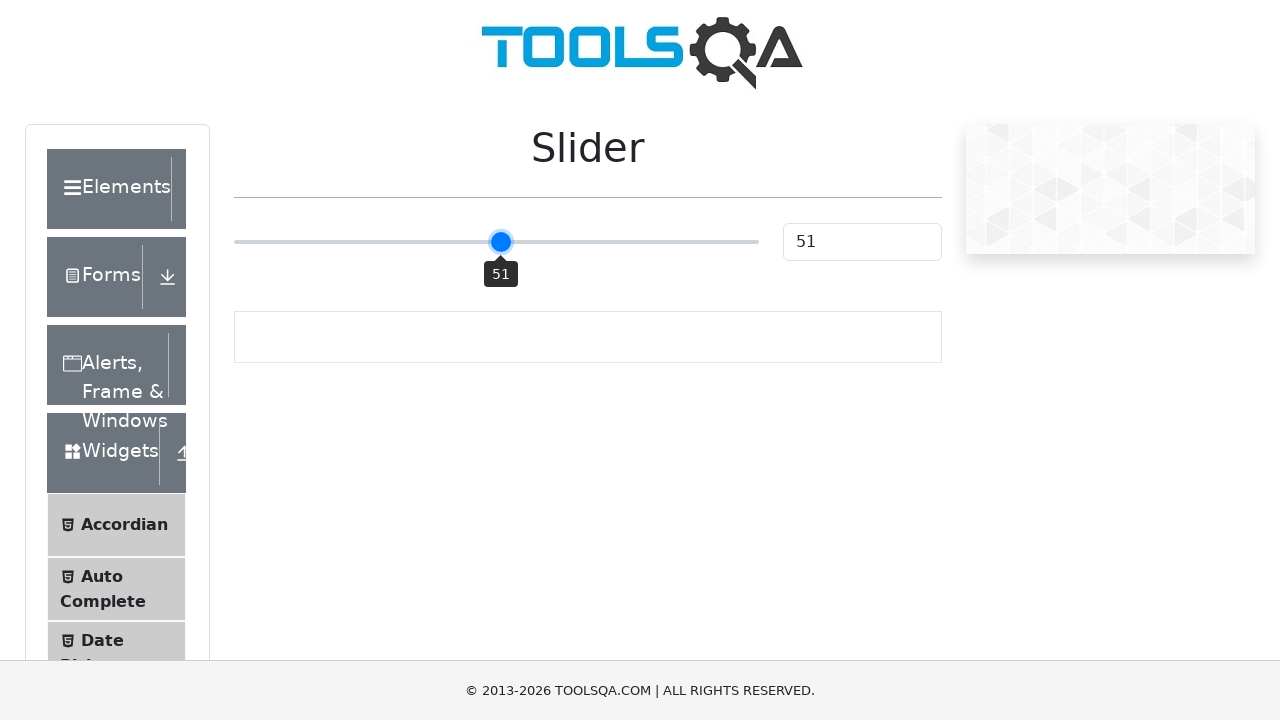

Pressed ArrowRight key to move slider (iteration 2/5)
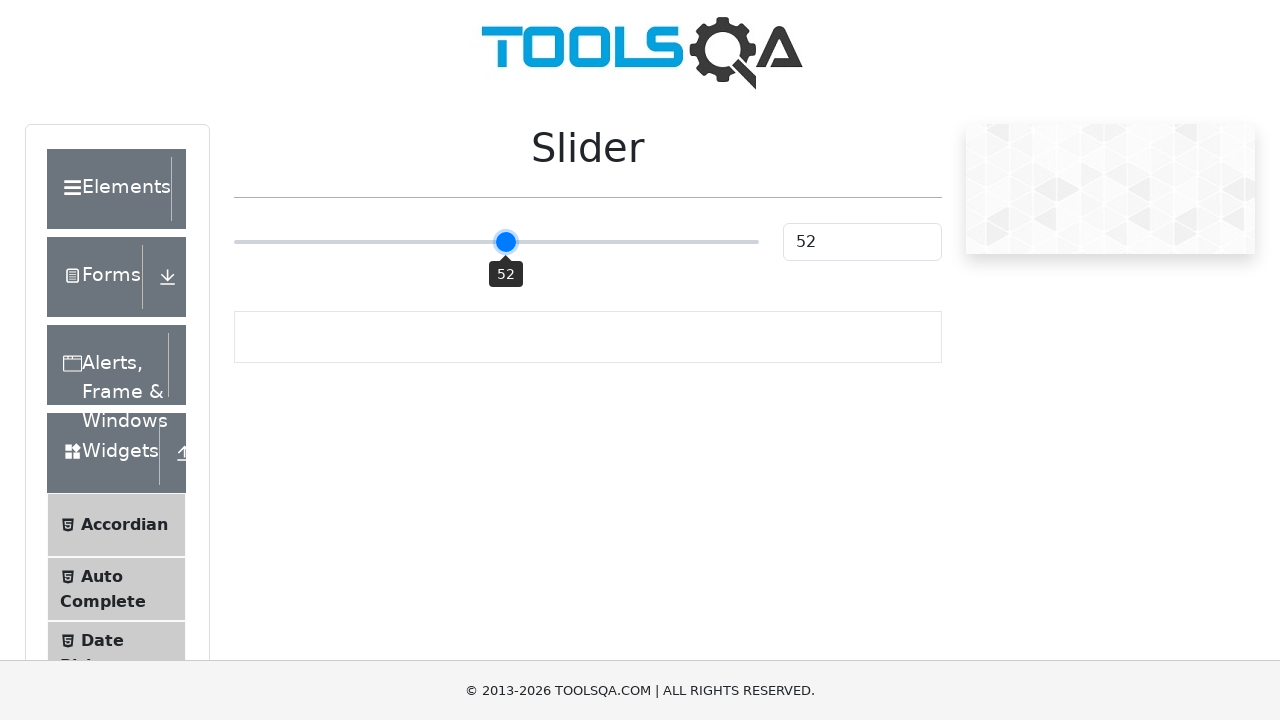

Waited 500ms for slider animation
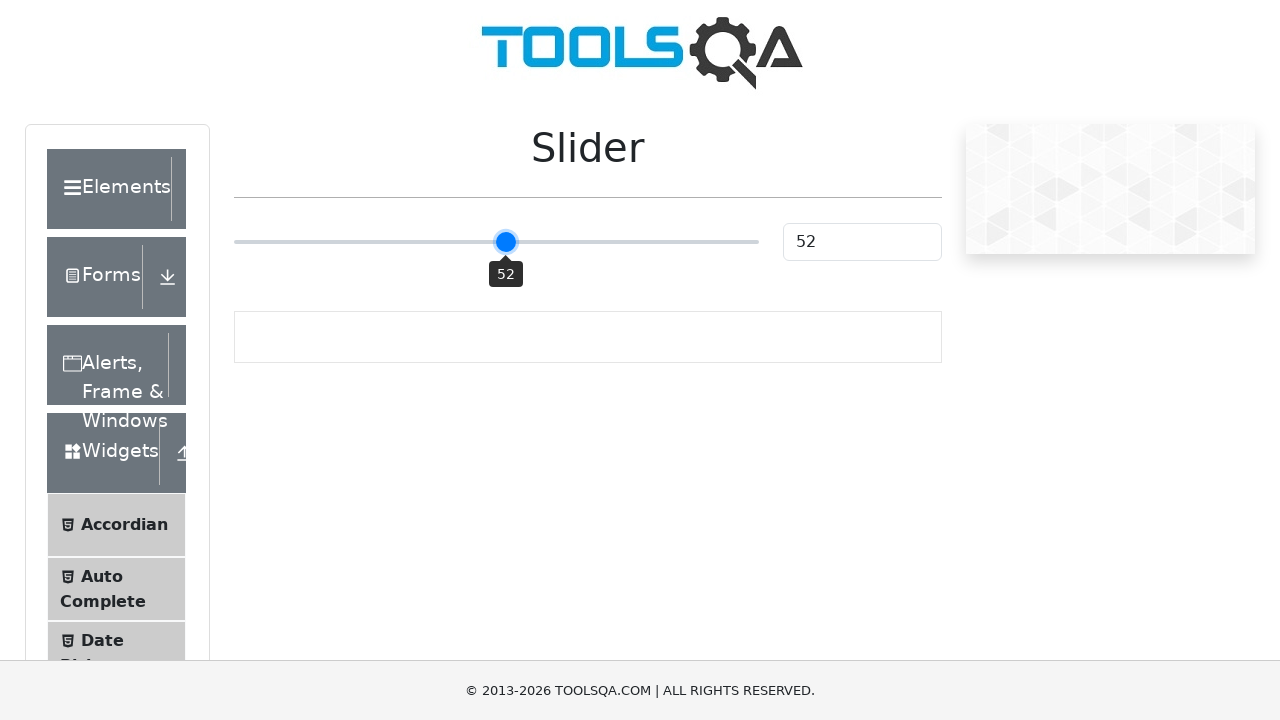

Pressed ArrowRight key to move slider (iteration 3/5)
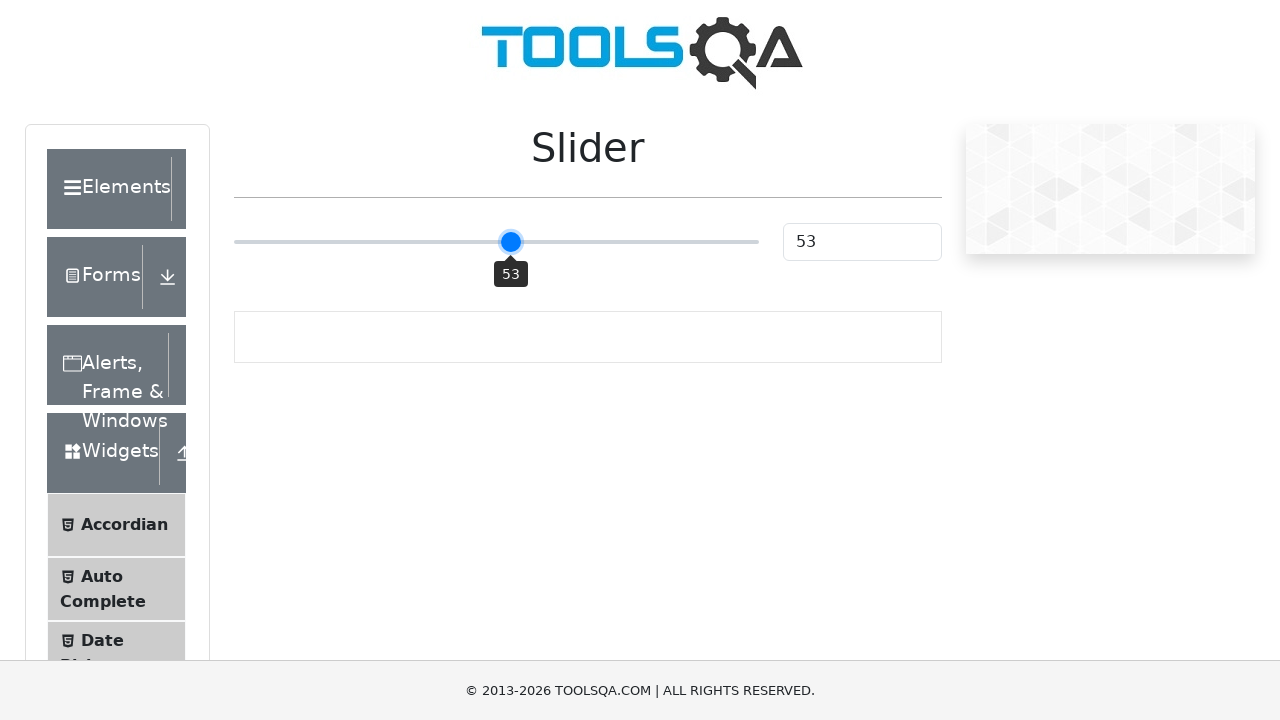

Waited 500ms for slider animation
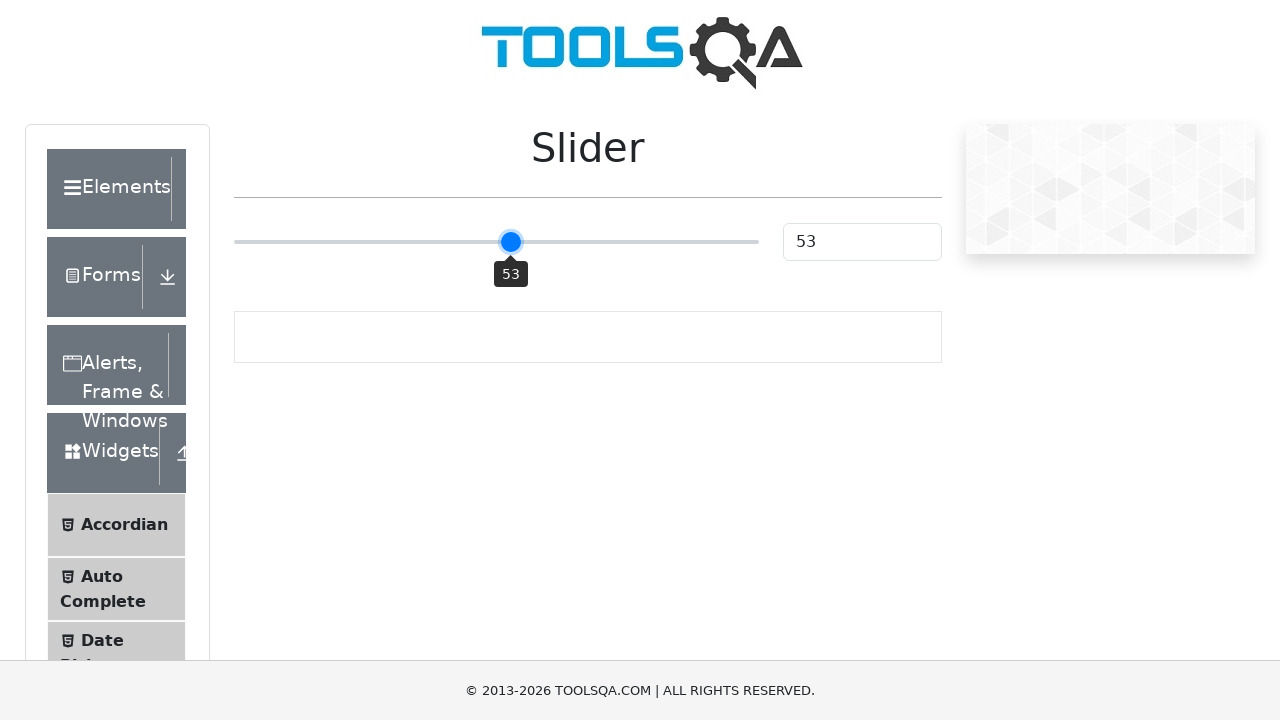

Pressed ArrowRight key to move slider (iteration 4/5)
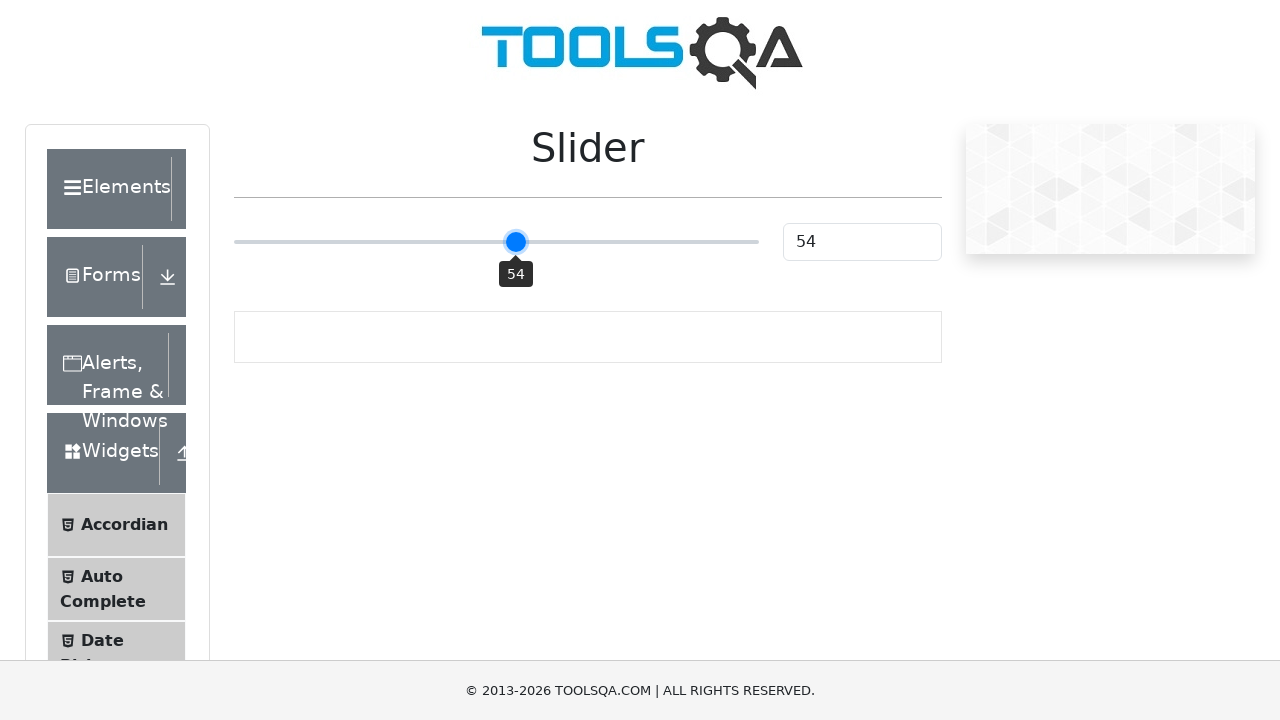

Waited 500ms for slider animation
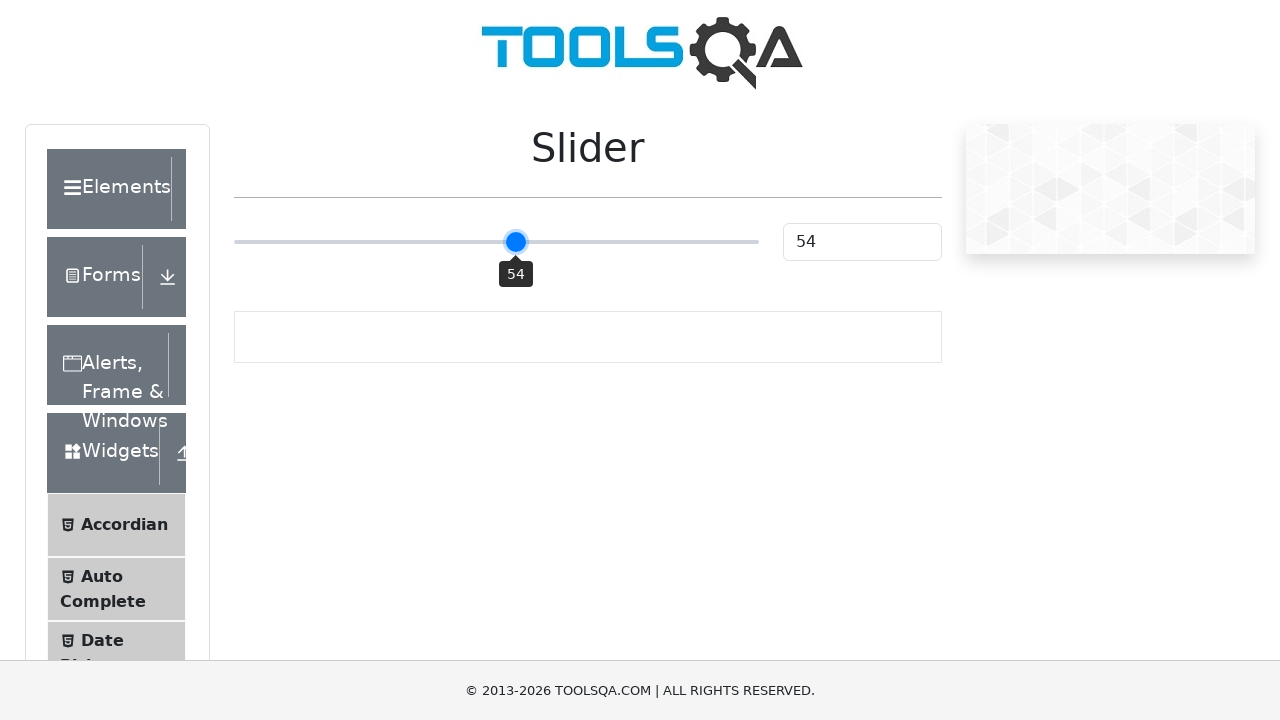

Pressed ArrowRight key to move slider (iteration 5/5)
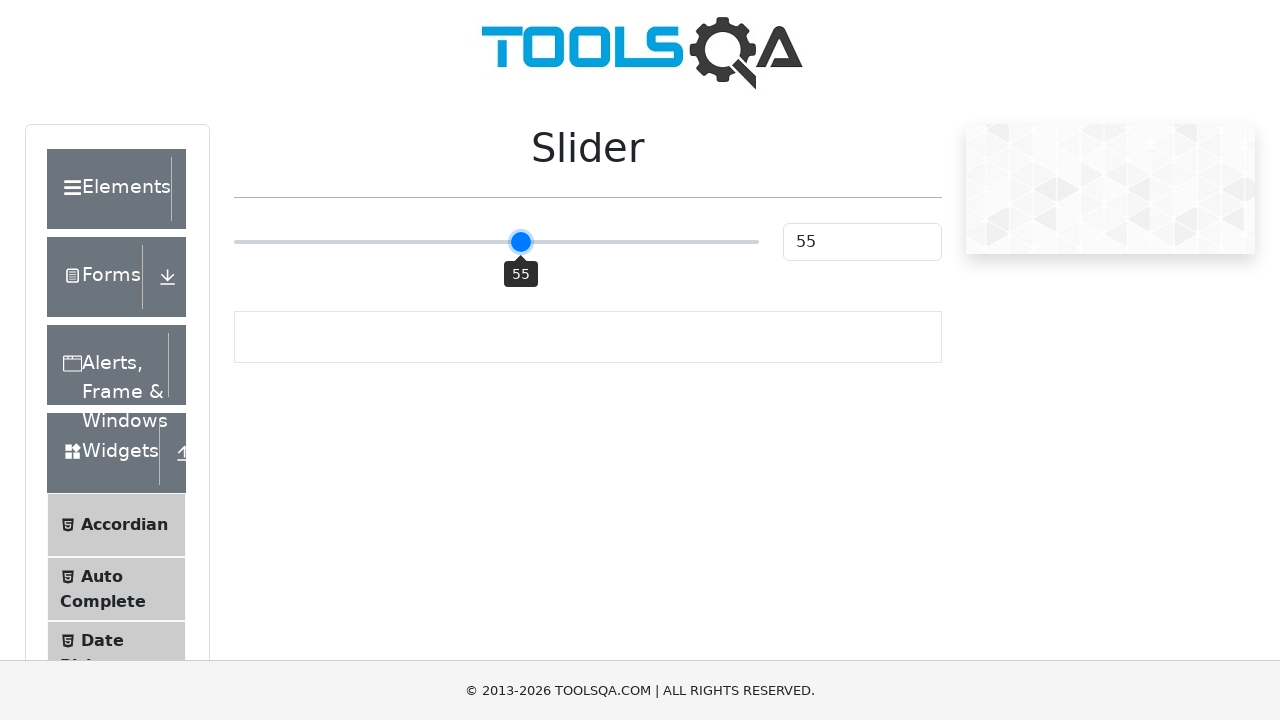

Waited 500ms for slider animation
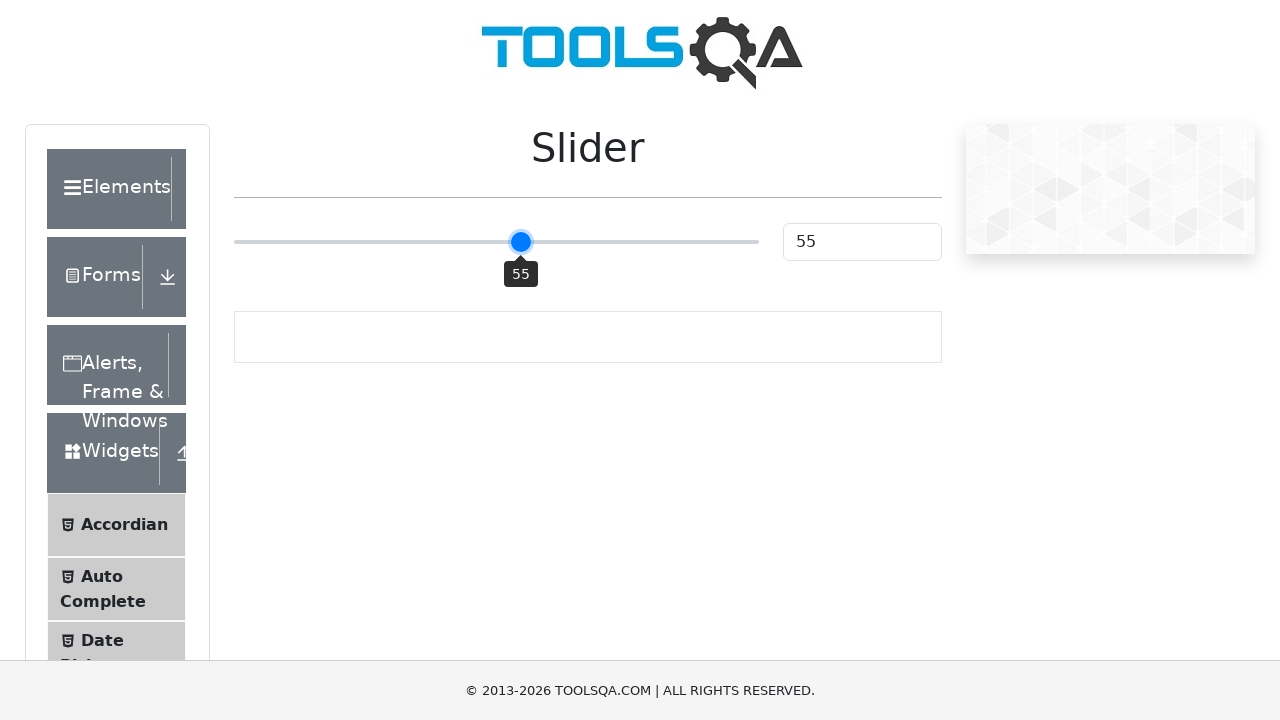

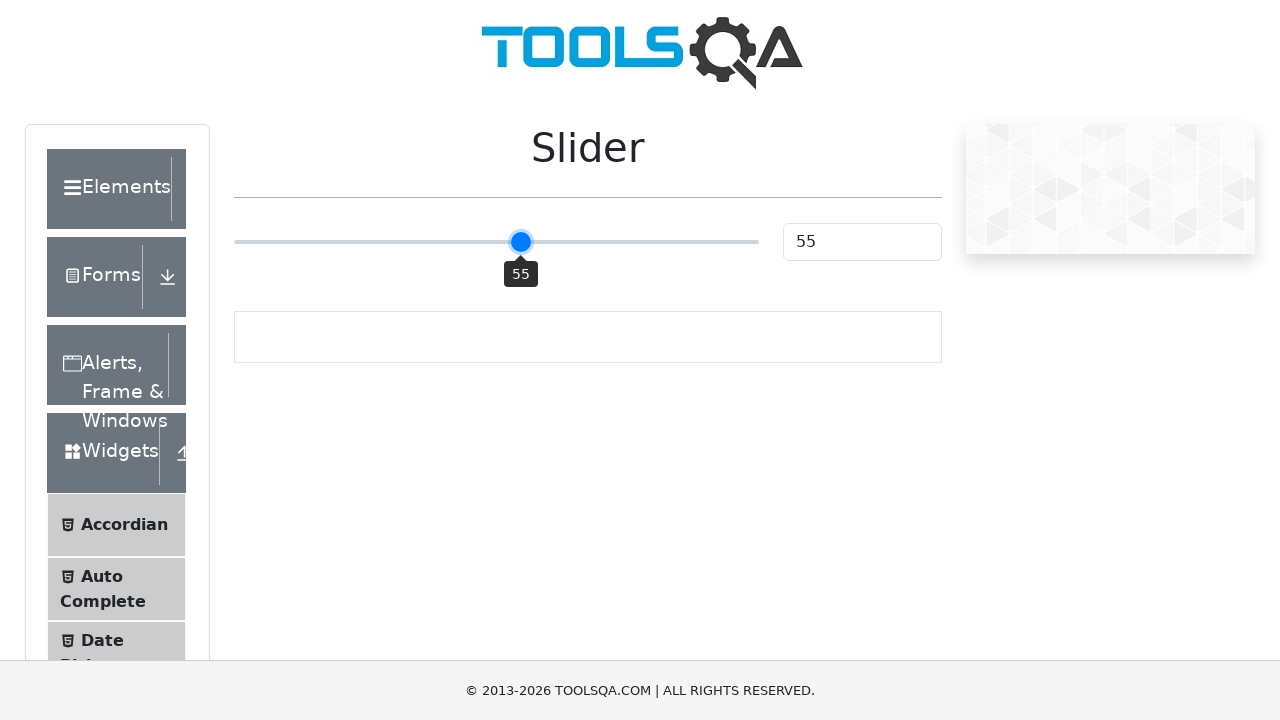